Tests JavaScript prompt dialog handling by clicking a link to trigger a prompt, entering text into it, and accepting the prompt.

Starting URL: https://www.selenium.dev/documentation/en/webdriver/js_alerts_prompts_and_confirmations/

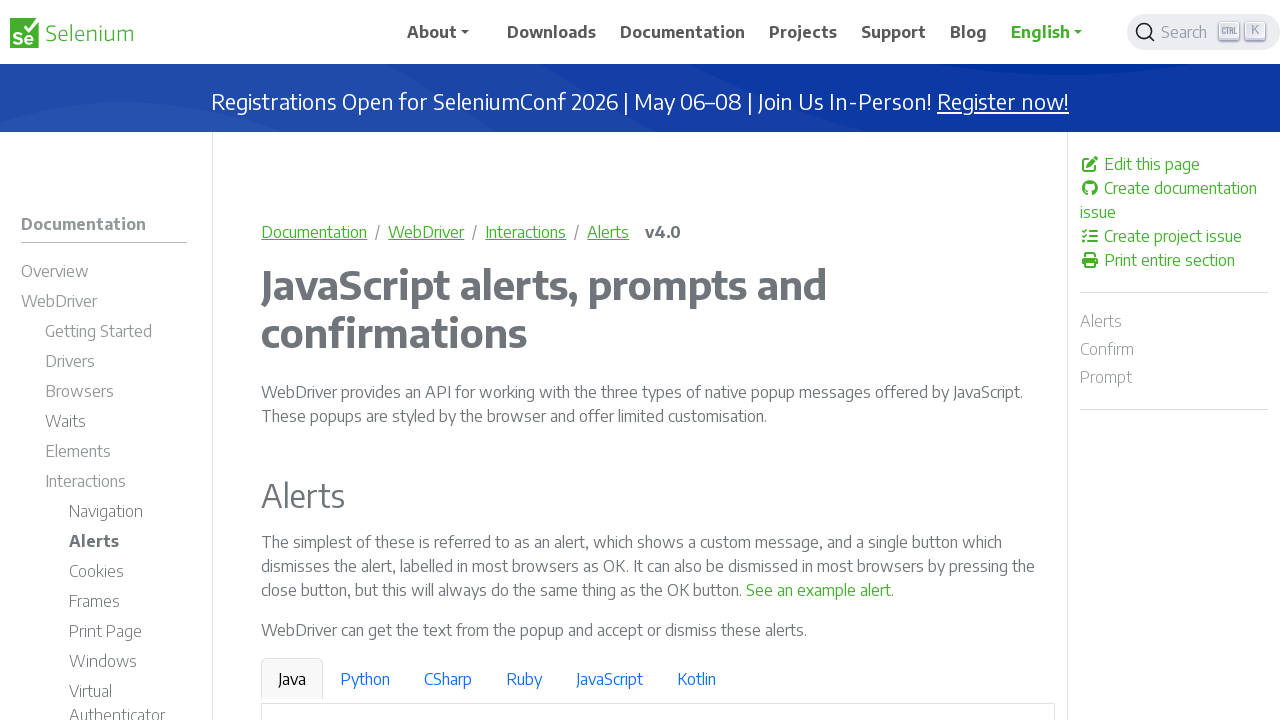

Set up dialog handler to accept prompt with 'Playwright Test Input'
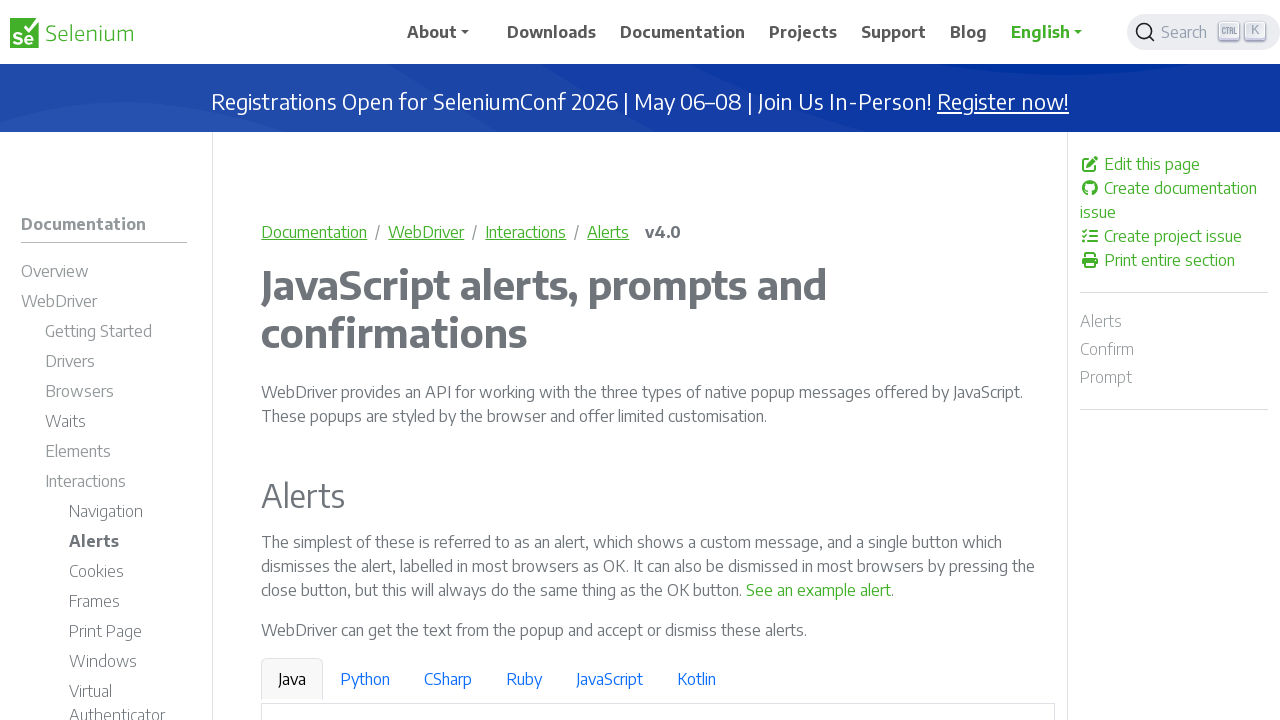

Clicked link to trigger JavaScript prompt dialog at (627, 360) on a[onclick*='window.prompt']
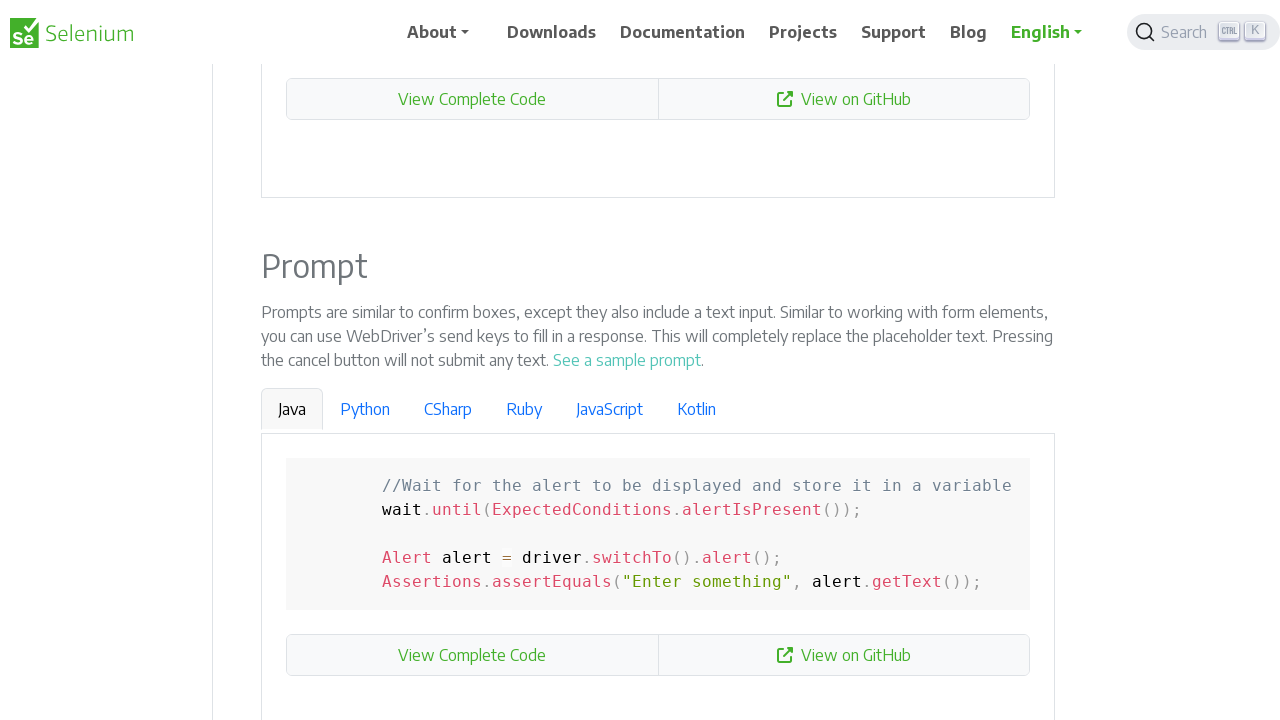

Prompt dialog was accepted and link is clickable again
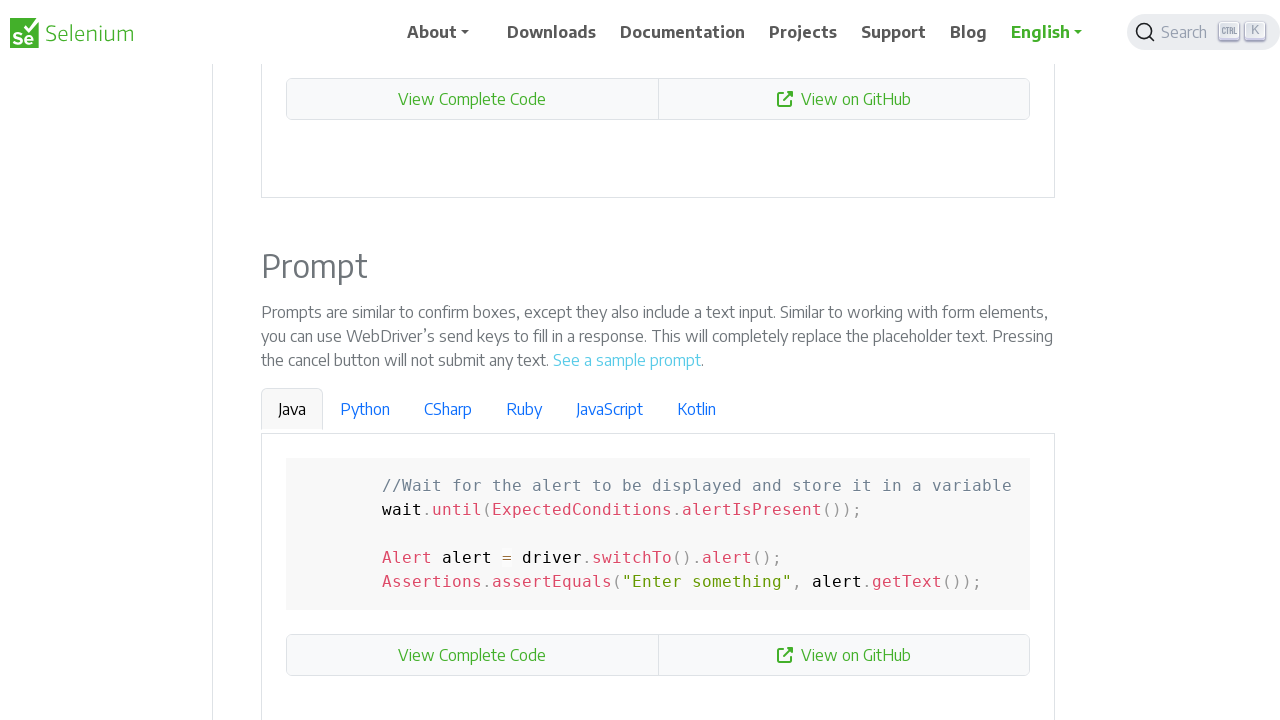

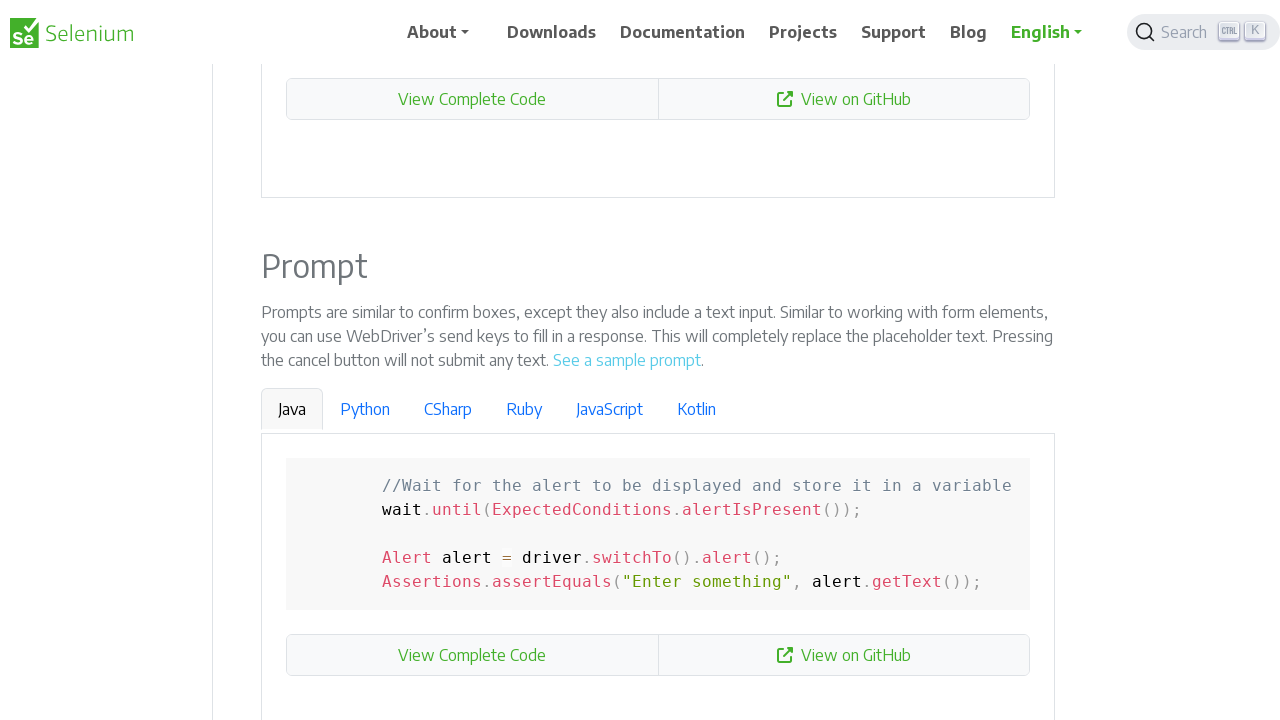